Tests JavaScript confirmation alert handling by clicking a button to trigger the alert, accepting it, and verifying the result message on the page.

Starting URL: http://the-internet.herokuapp.com/javascript_alerts

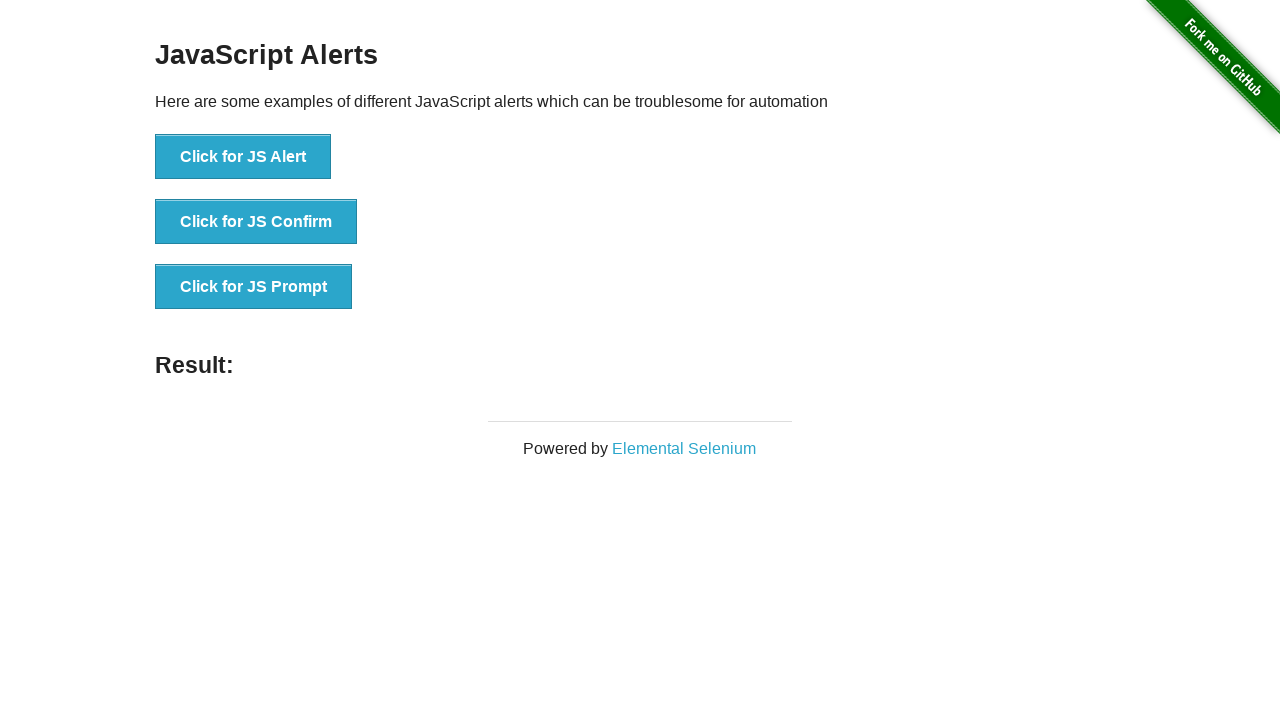

Clicked the second button to trigger JavaScript confirmation dialog at (256, 222) on css=button >> nth=1
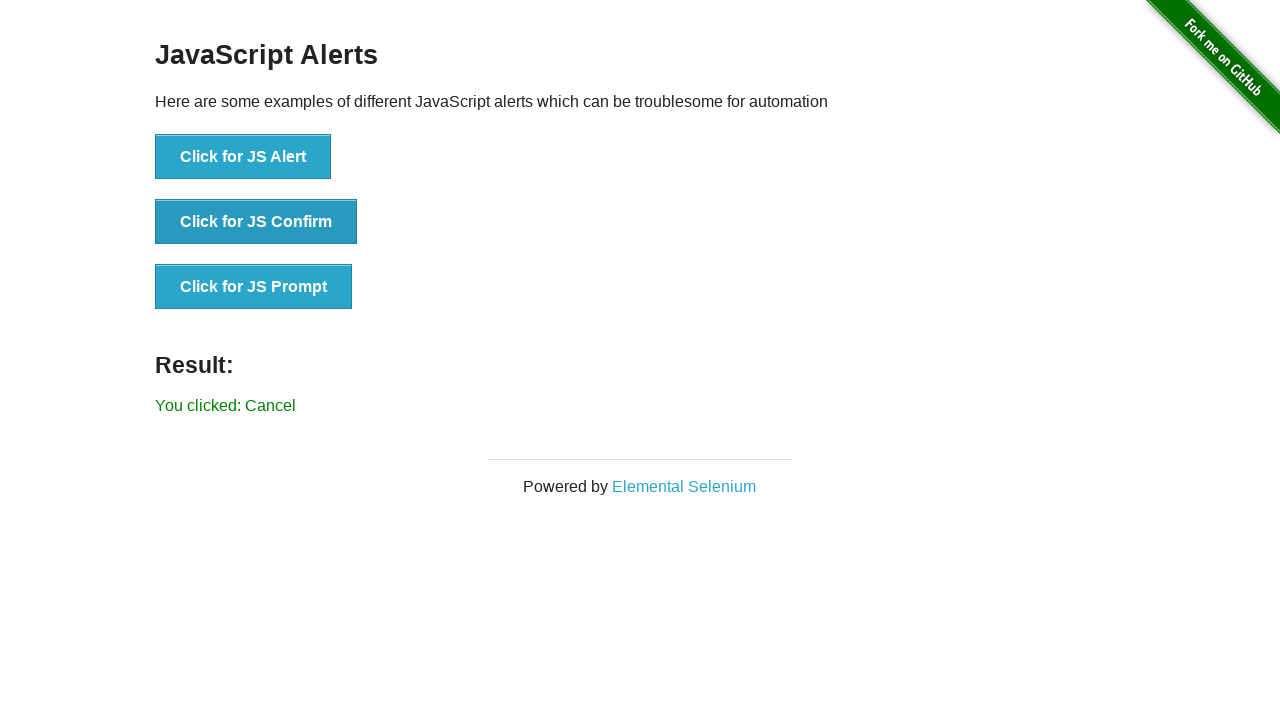

Set up dialog handler to accept confirmation alerts
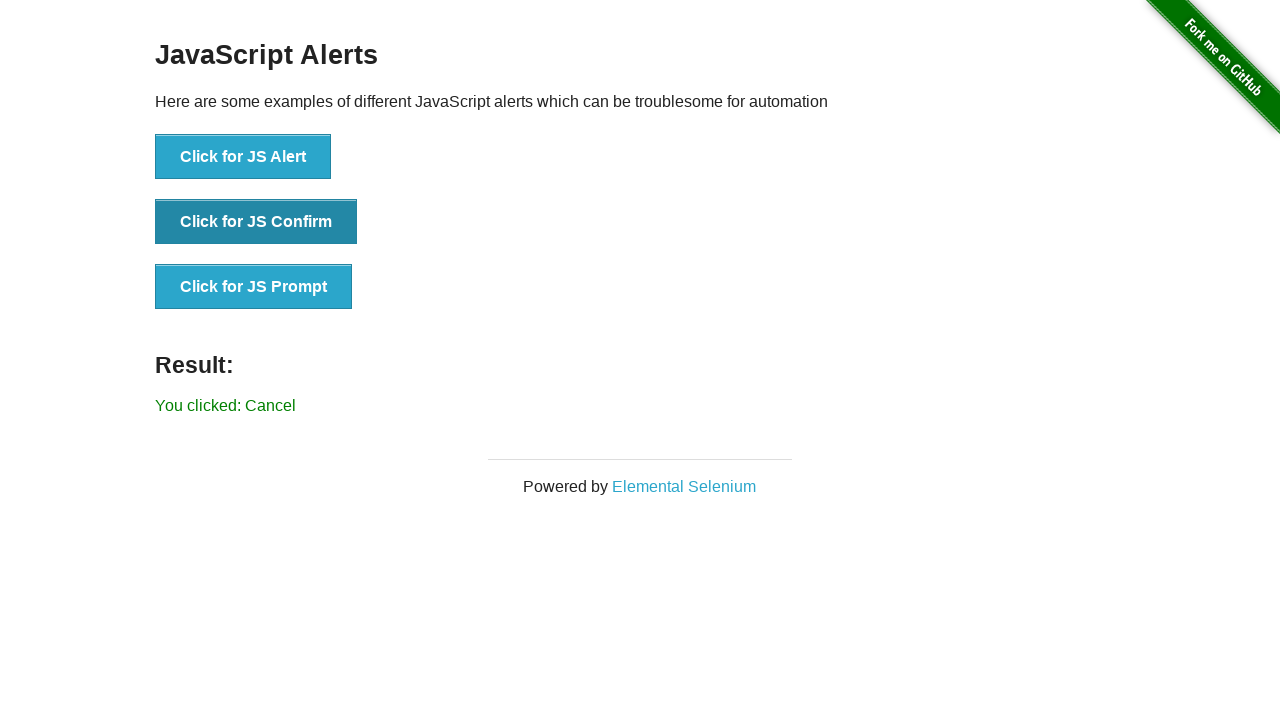

Re-clicked the second button to trigger confirmation dialog with handler active at (256, 222) on css=button >> nth=1
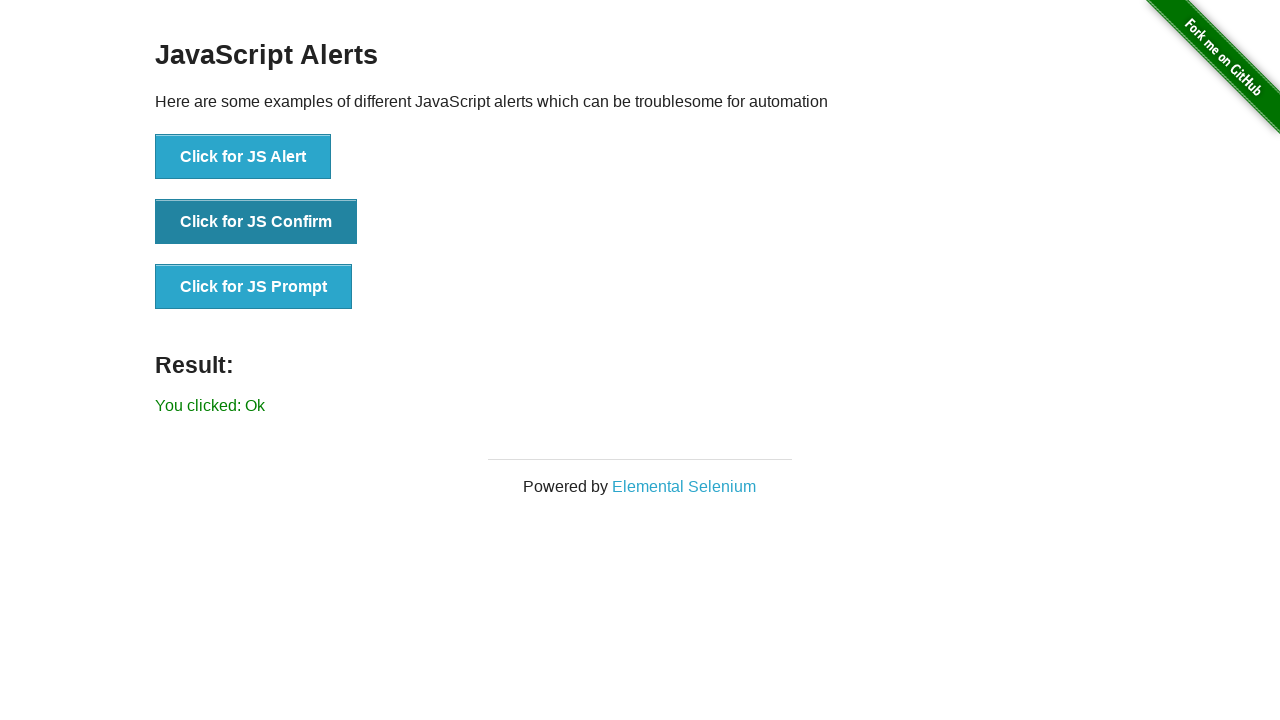

Result element loaded after accepting confirmation dialog
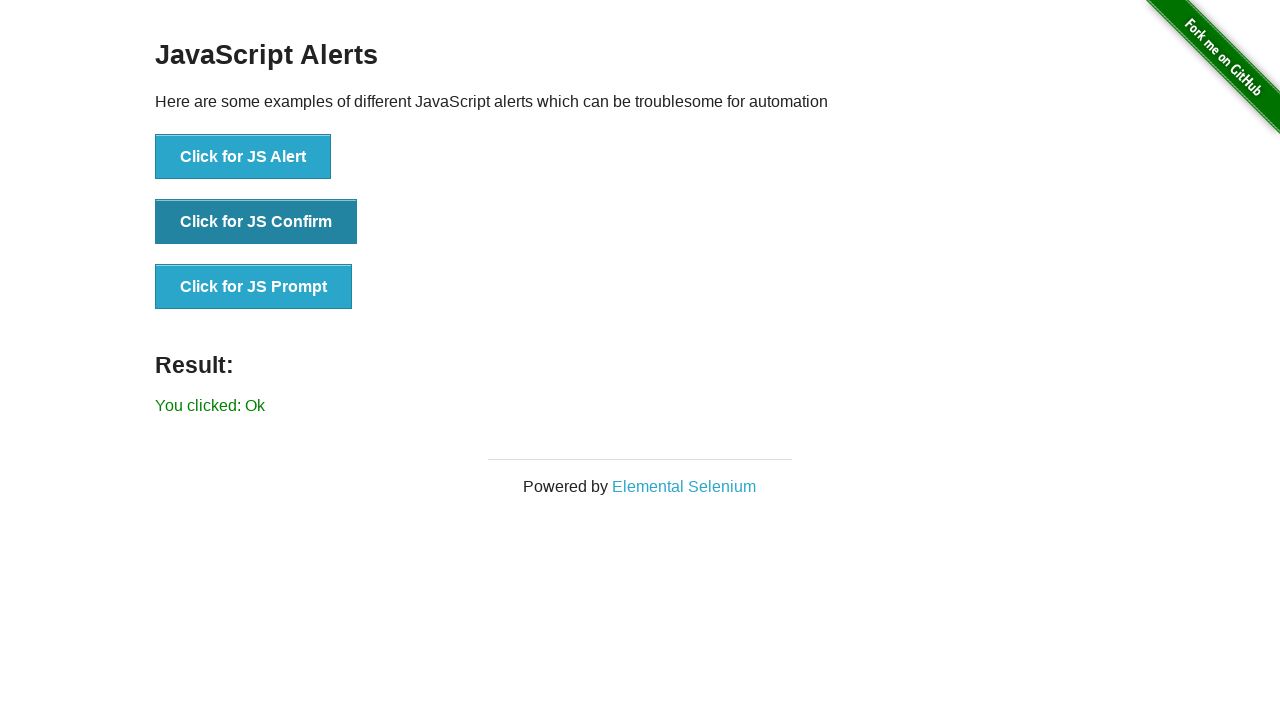

Retrieved result text from #result element
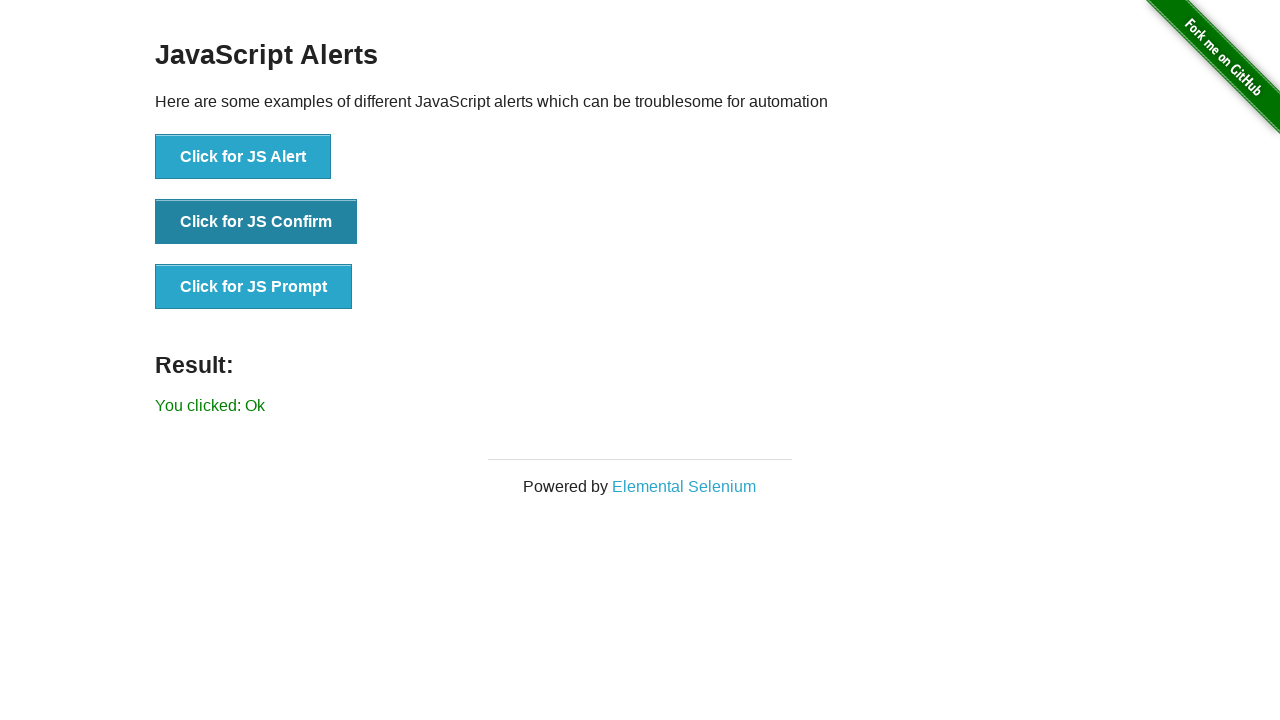

Verified result text is 'You clicked: Ok'
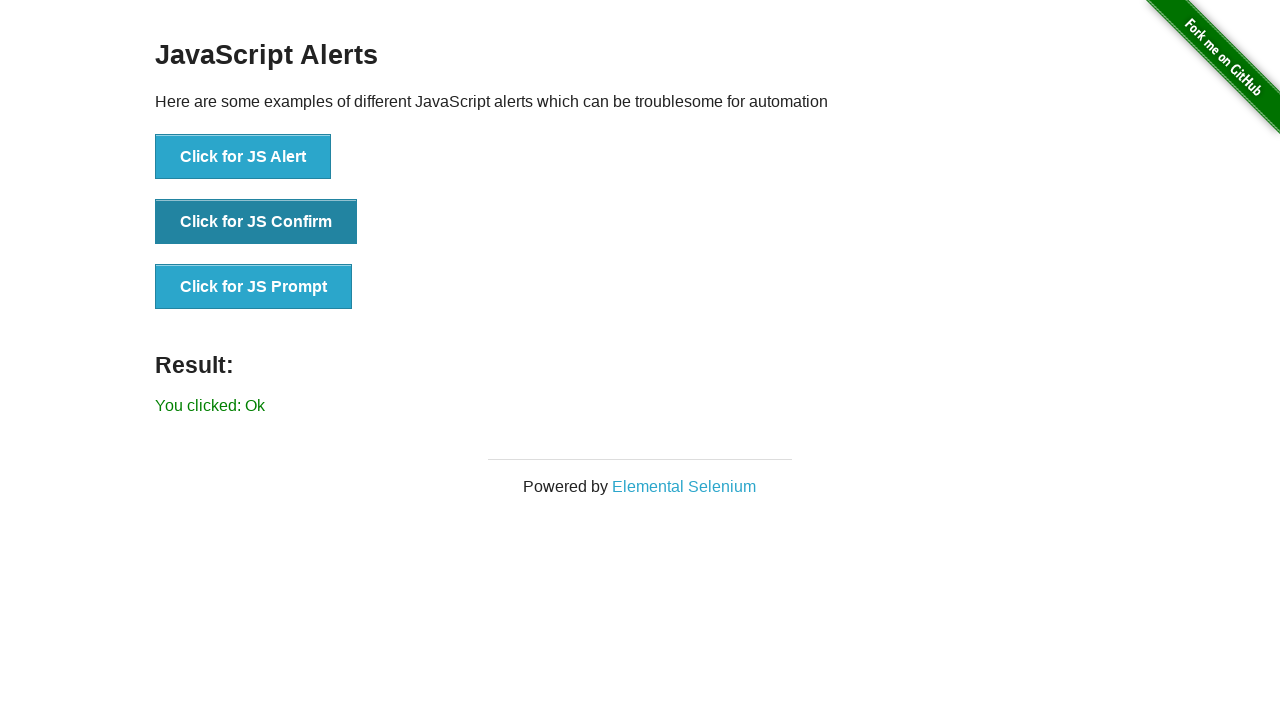

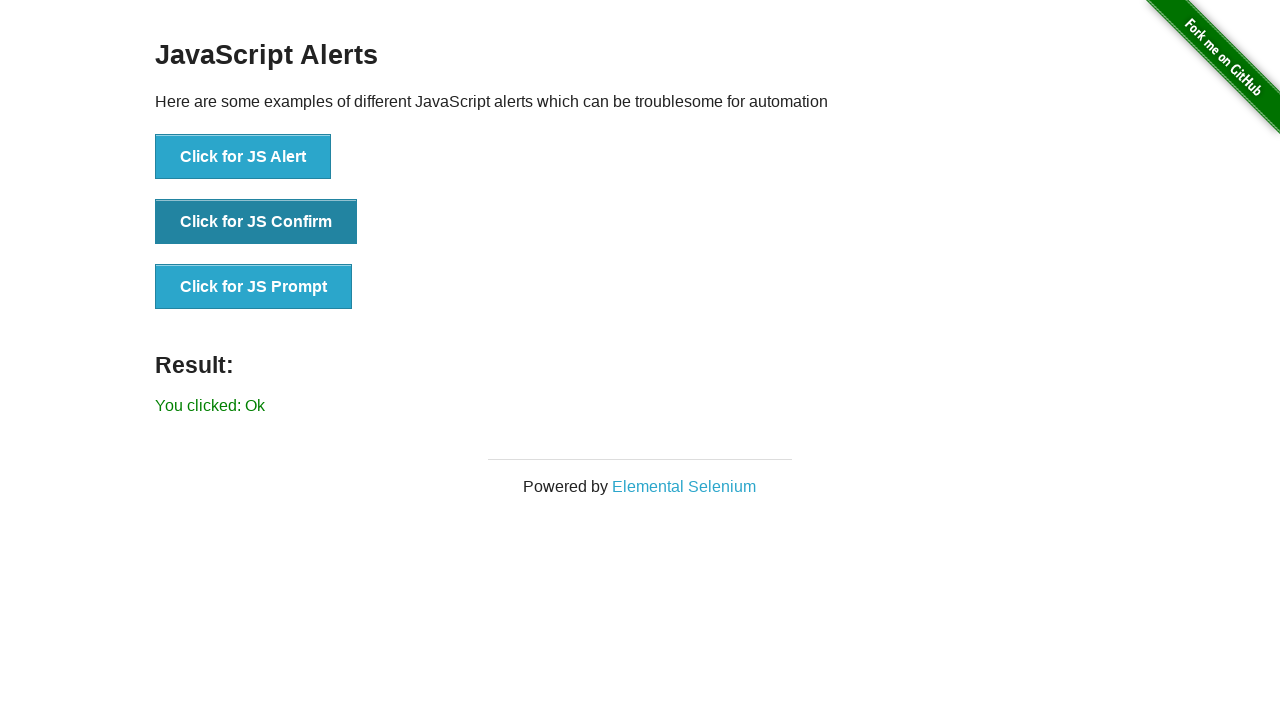